Tests declining a JavaScript prompt dialog which results in null being returned

Starting URL: https://the-internet.herokuapp.com/javascript_alerts

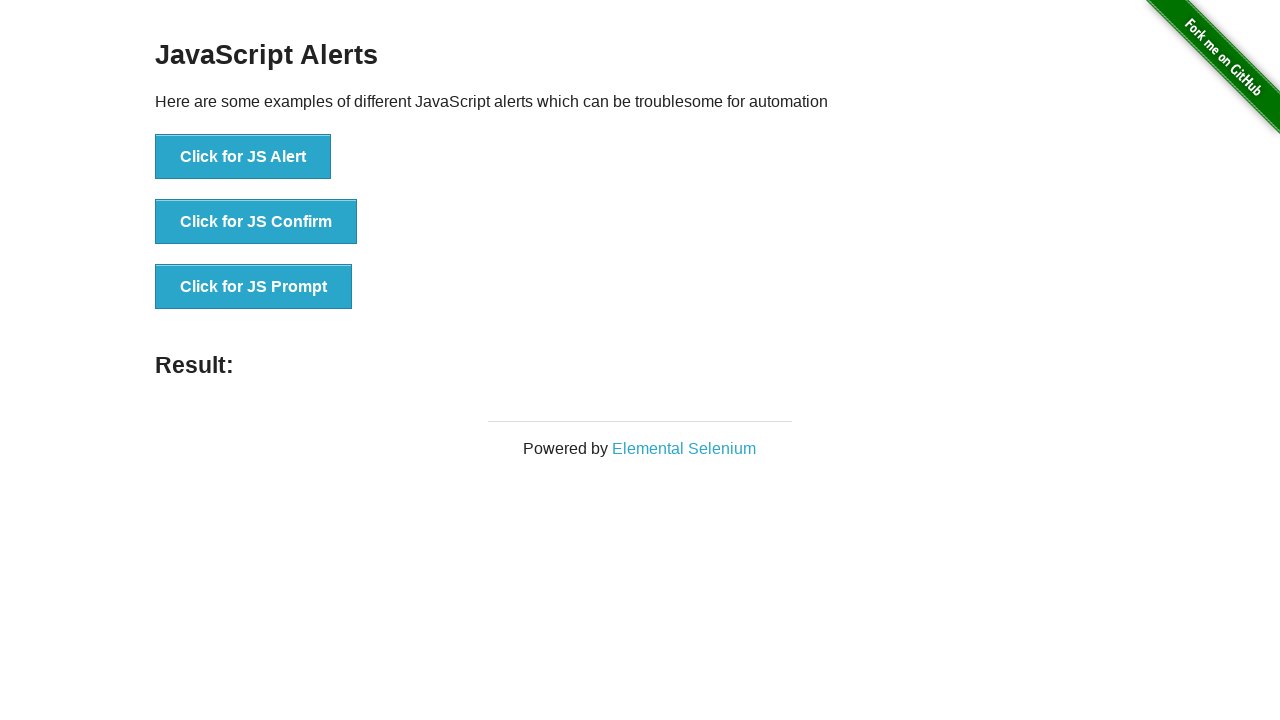

Set up dialog handler to dismiss prompt alerts
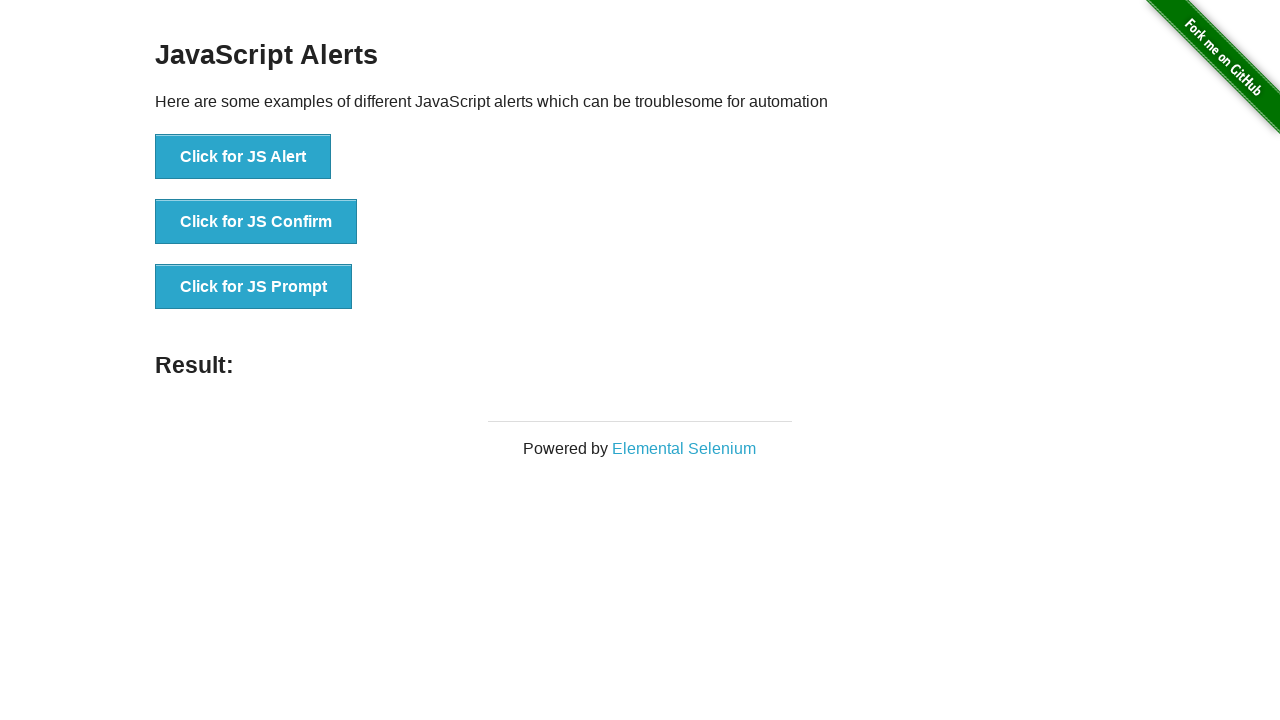

Clicked the JavaScript prompt button at (254, 287) on button[onclick='jsPrompt()']
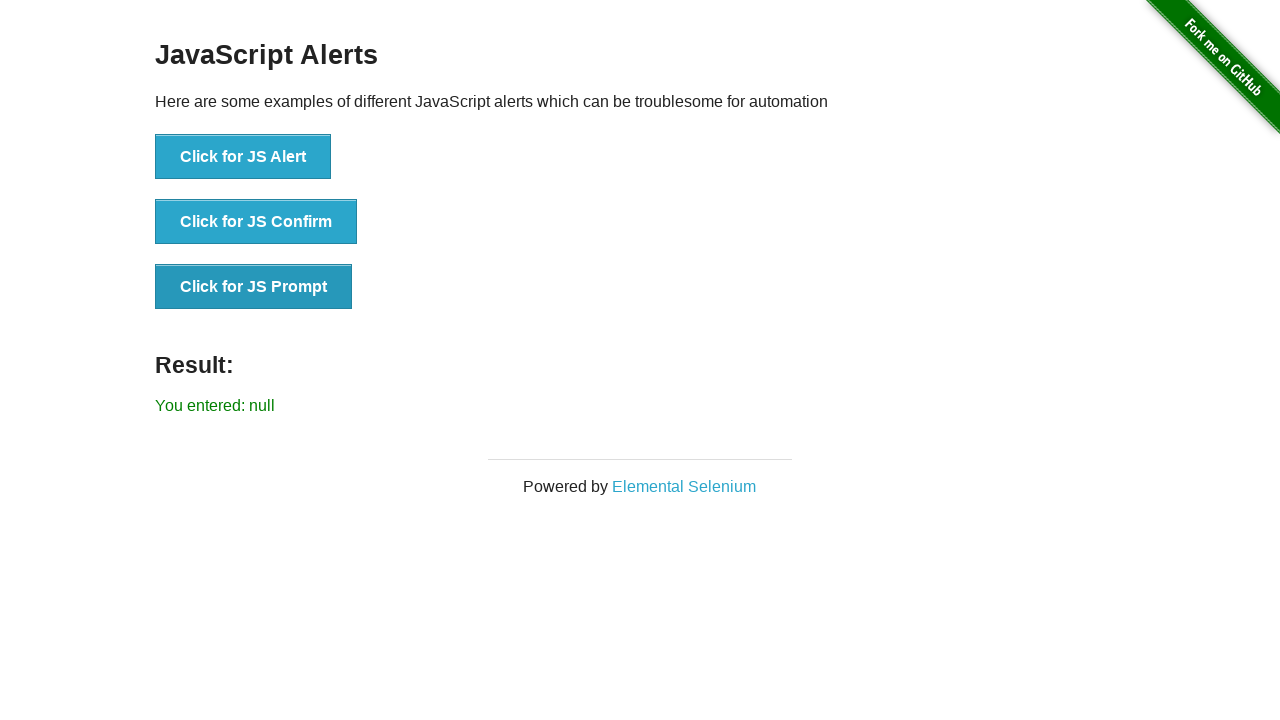

Prompt was dismissed and result element appeared
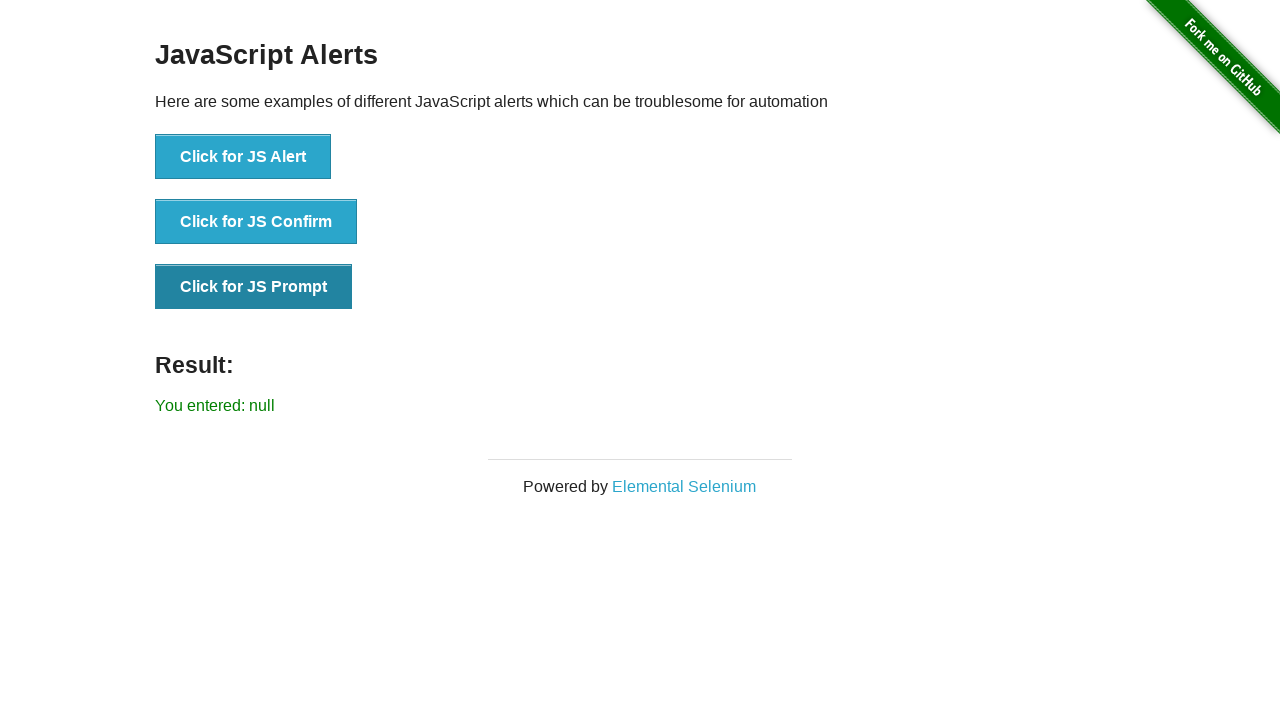

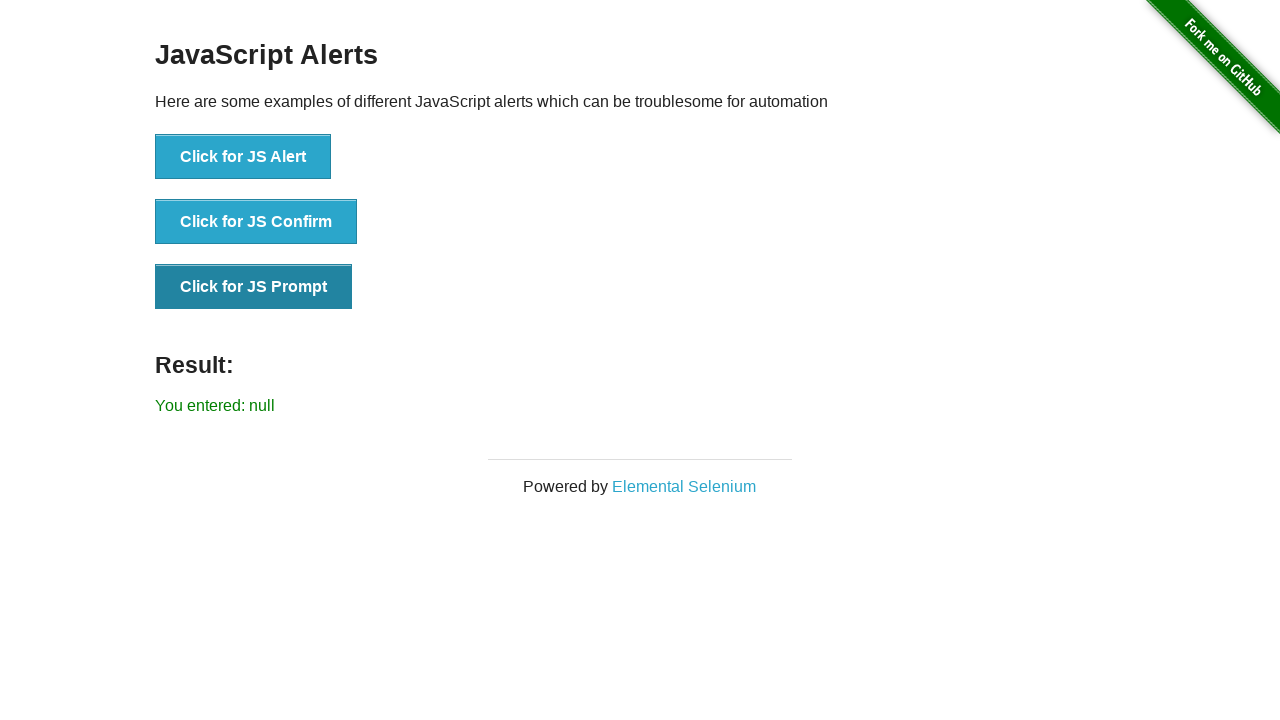